Navigates to a FGO wiki servant list page and interacts with a per-page dropdown selector to change the display options, then verifies the table loads with servant data.

Starting URL: https://fgo.wiki/w/%E8%8B%B1%E7%81%B5%E5%9B%BE%E9%89%B4

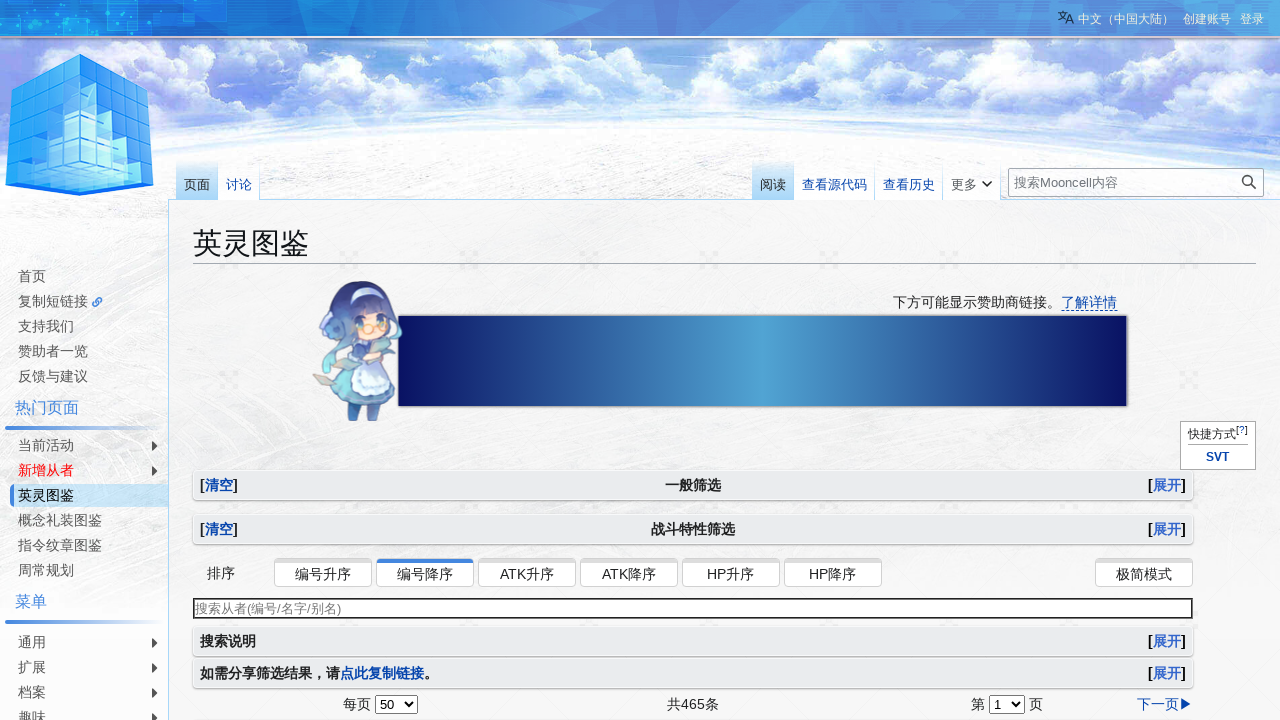

Per-page selector loaded on FGO wiki servant list page
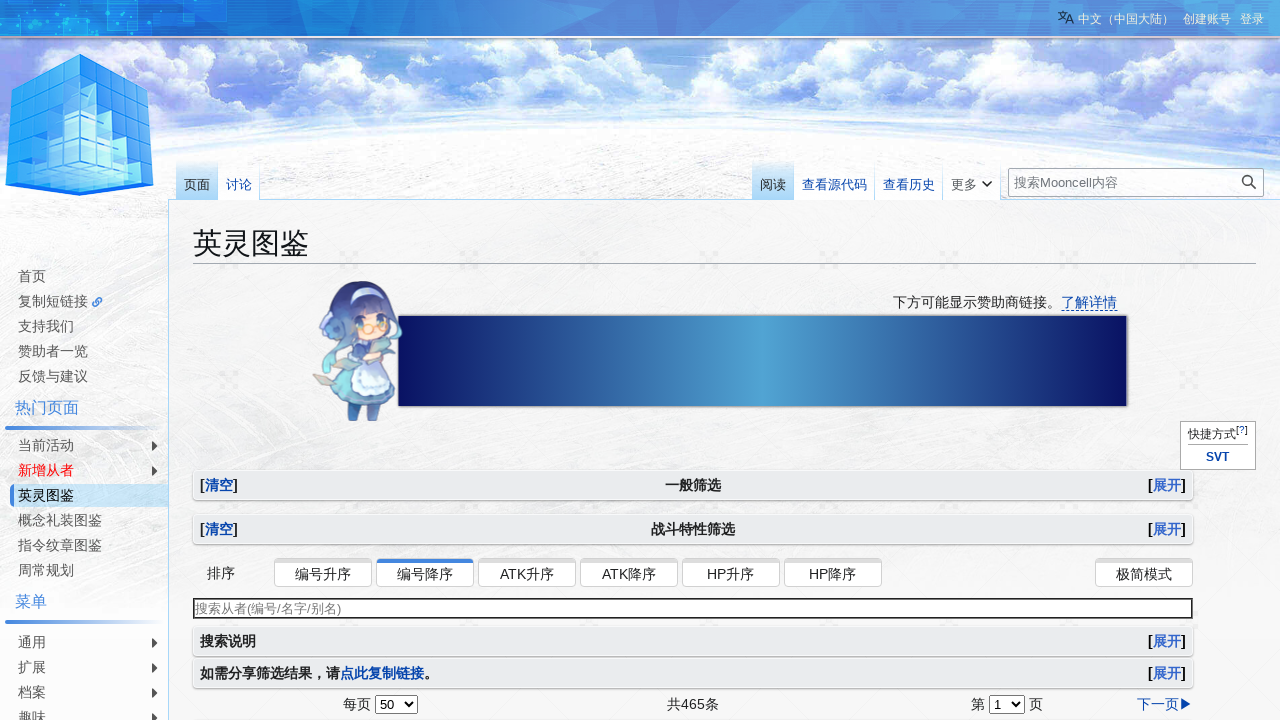

Selected 4th option in per-page dropdown to change display count on #per-page
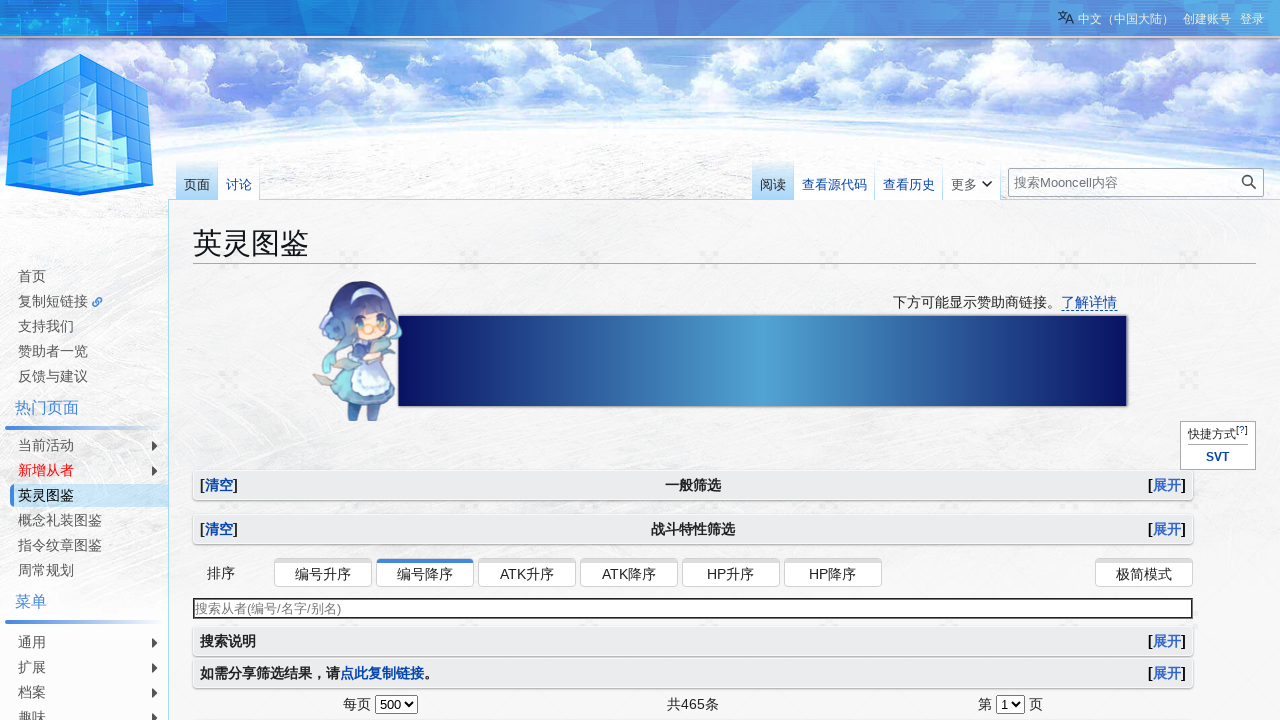

Servant list table loaded after dropdown selection
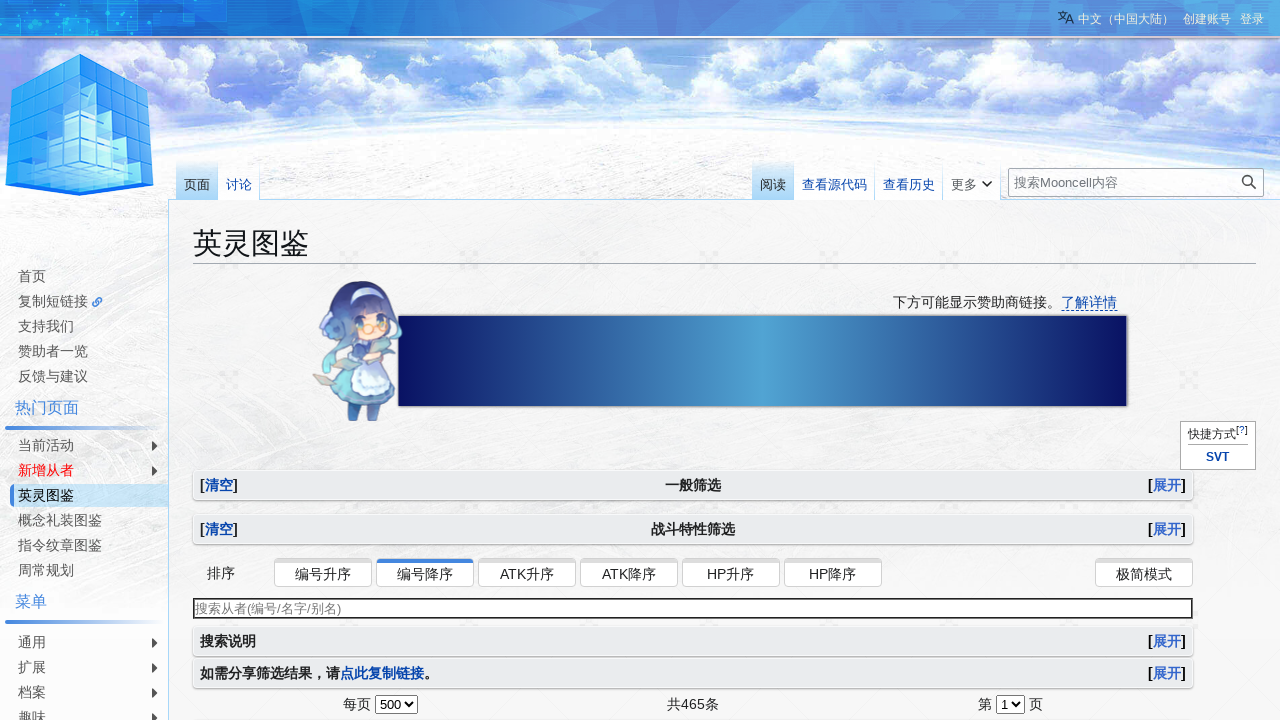

Table rows verified to be present with servant data
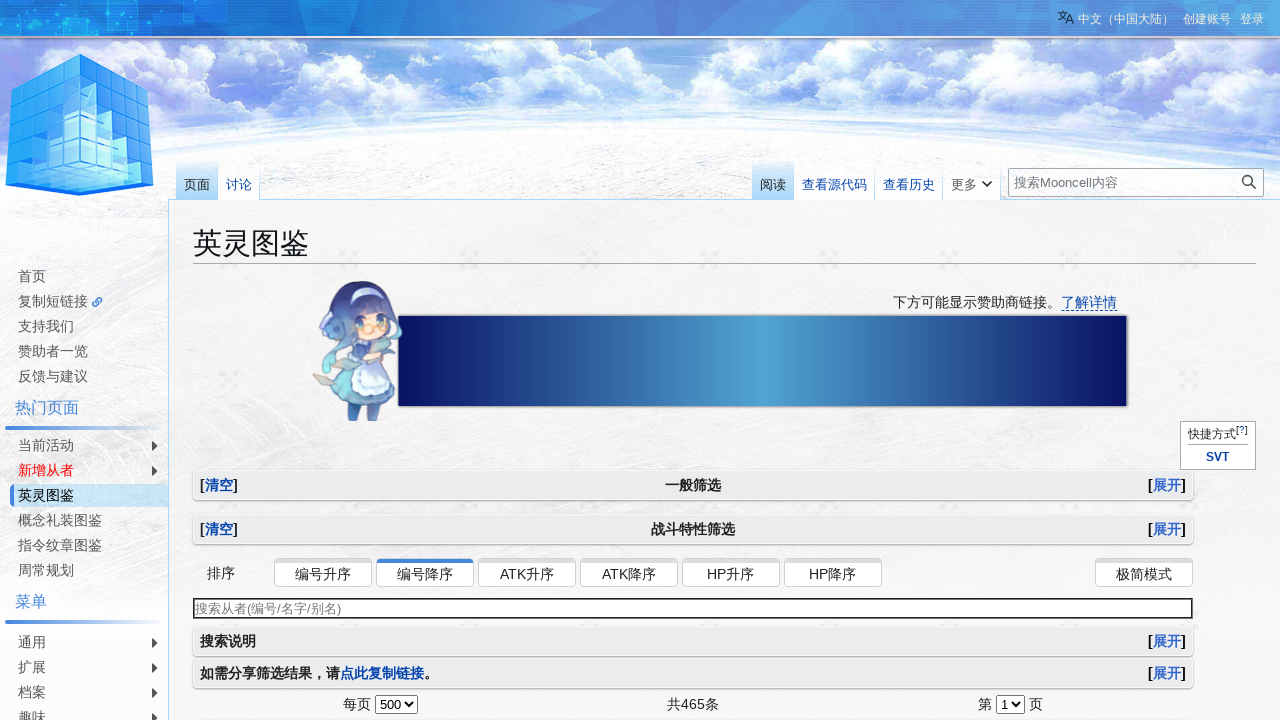

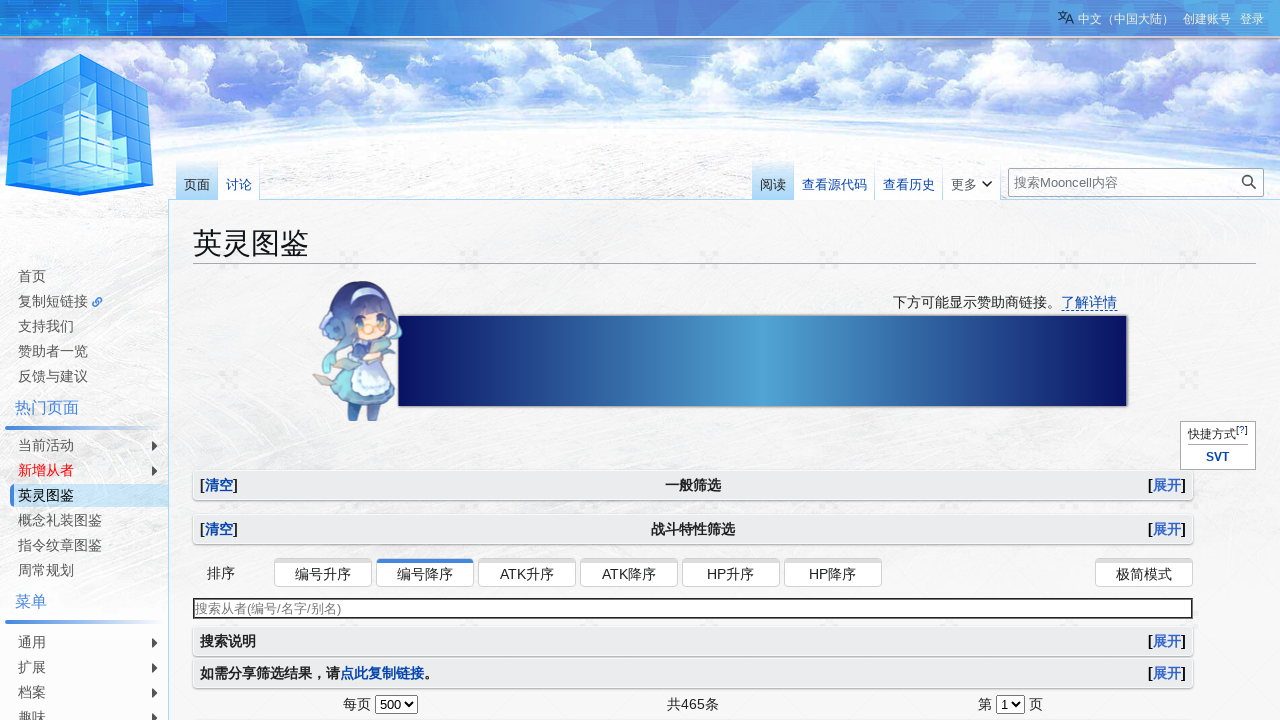